Tests the increment button functionality on a practice e-commerce site by clicking the increment button 4 times to increase a quantity value.

Starting URL: https://rahulshettyacademy.com/seleniumPractise/#/

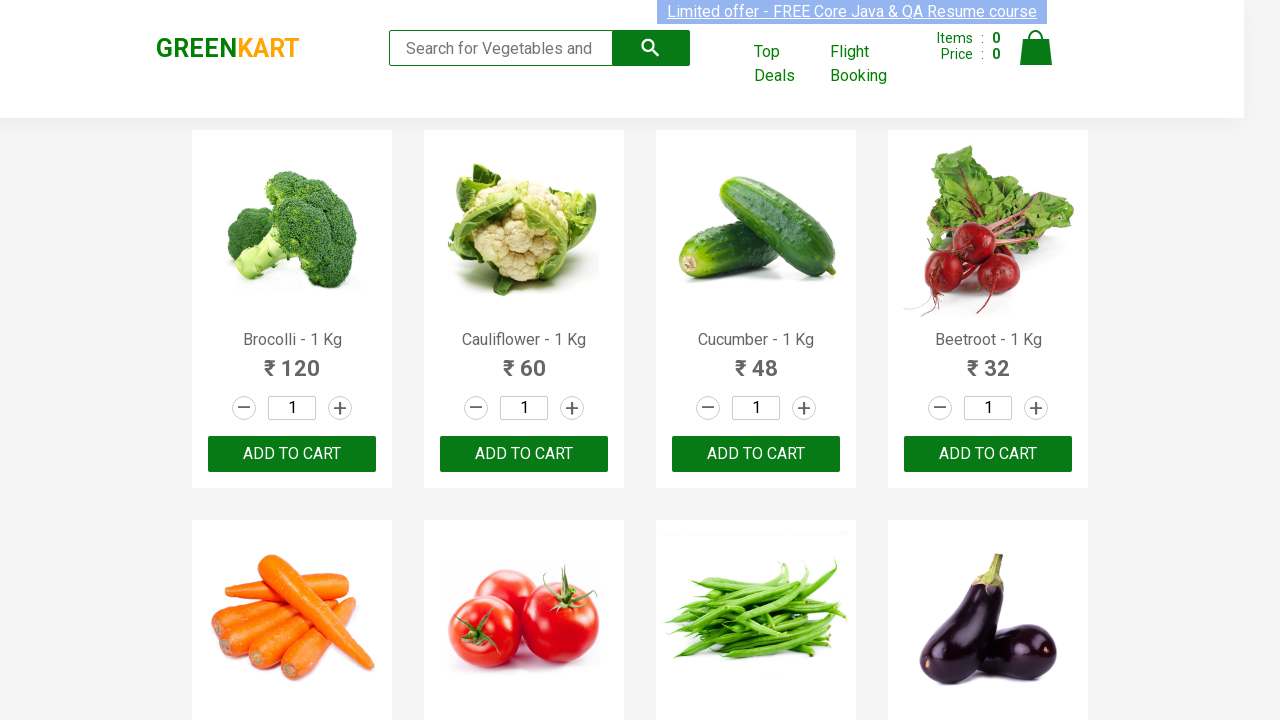

Clicked increment button at (340, 408) on xpath=//*[@class='increment']
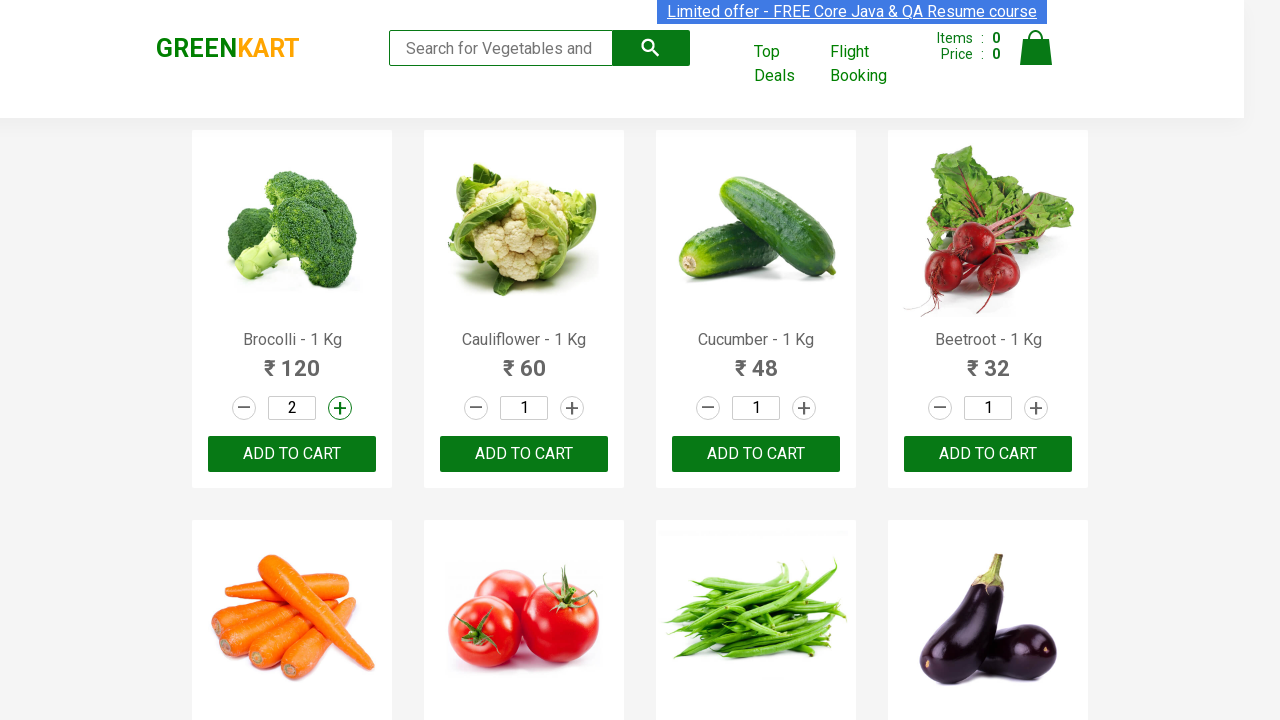

Waited for quantity value to update
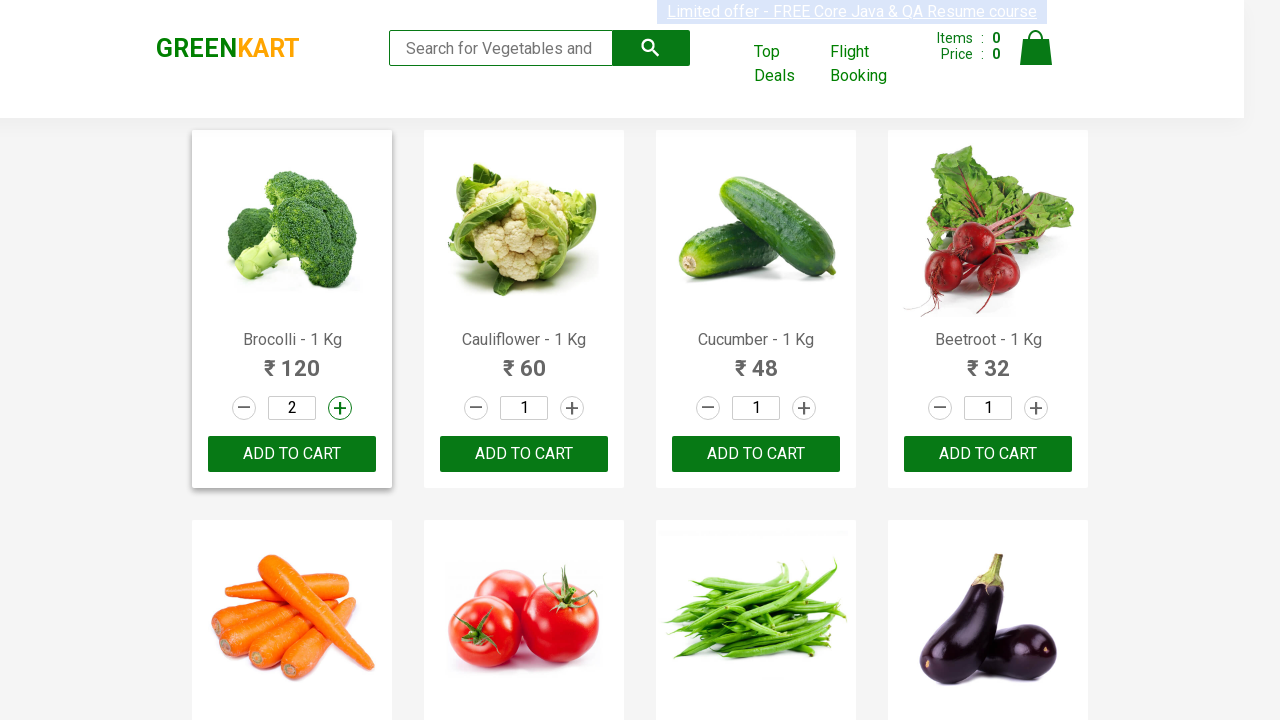

Clicked increment button at (340, 408) on xpath=//*[@class='increment']
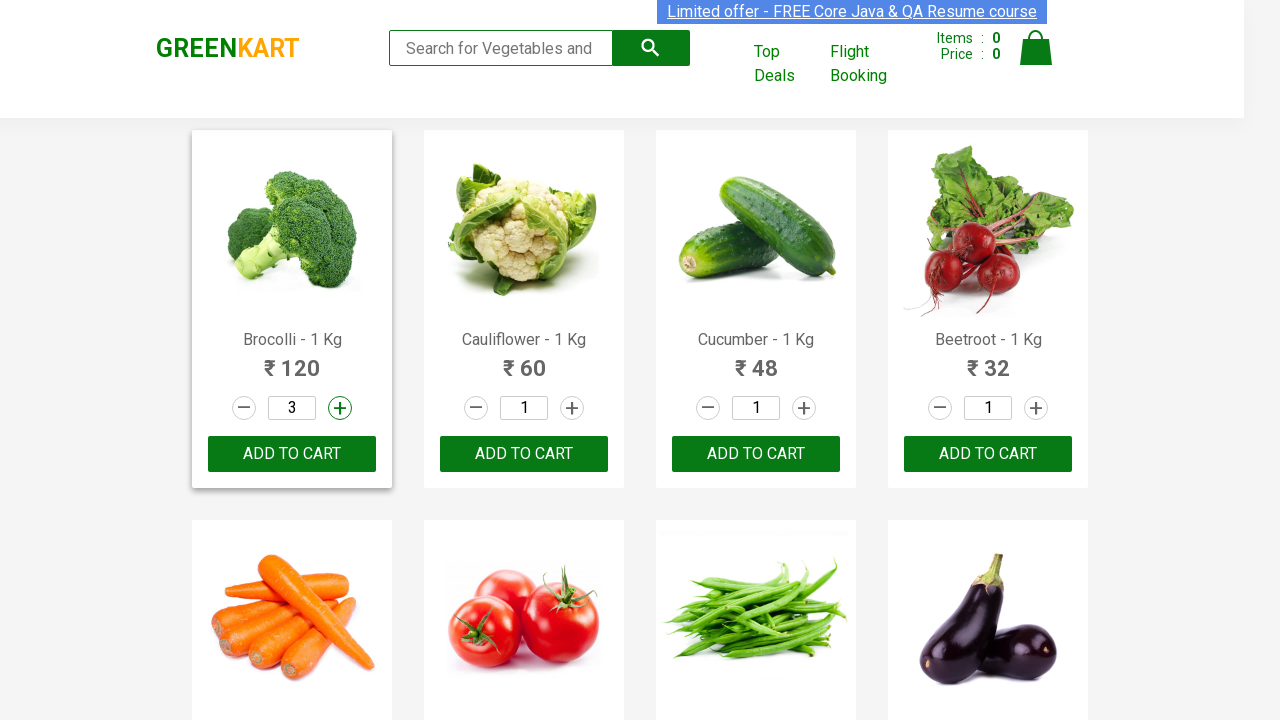

Waited for quantity value to update
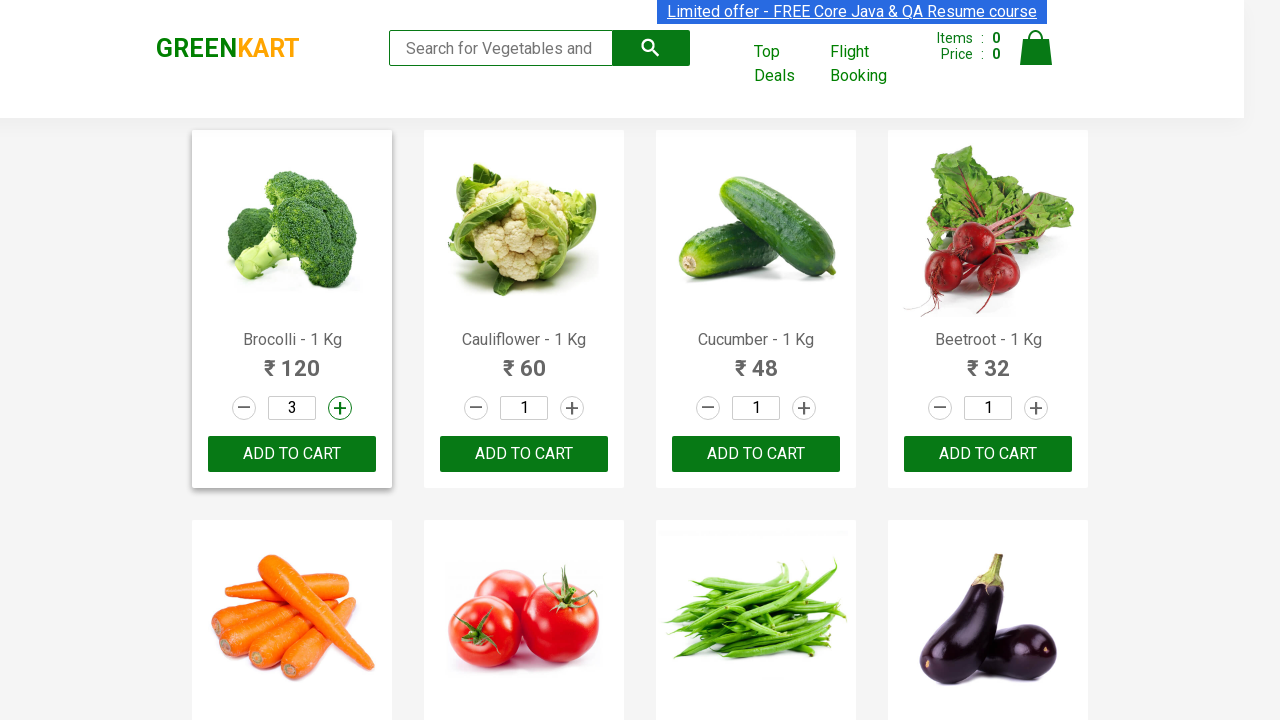

Clicked increment button at (340, 408) on xpath=//*[@class='increment']
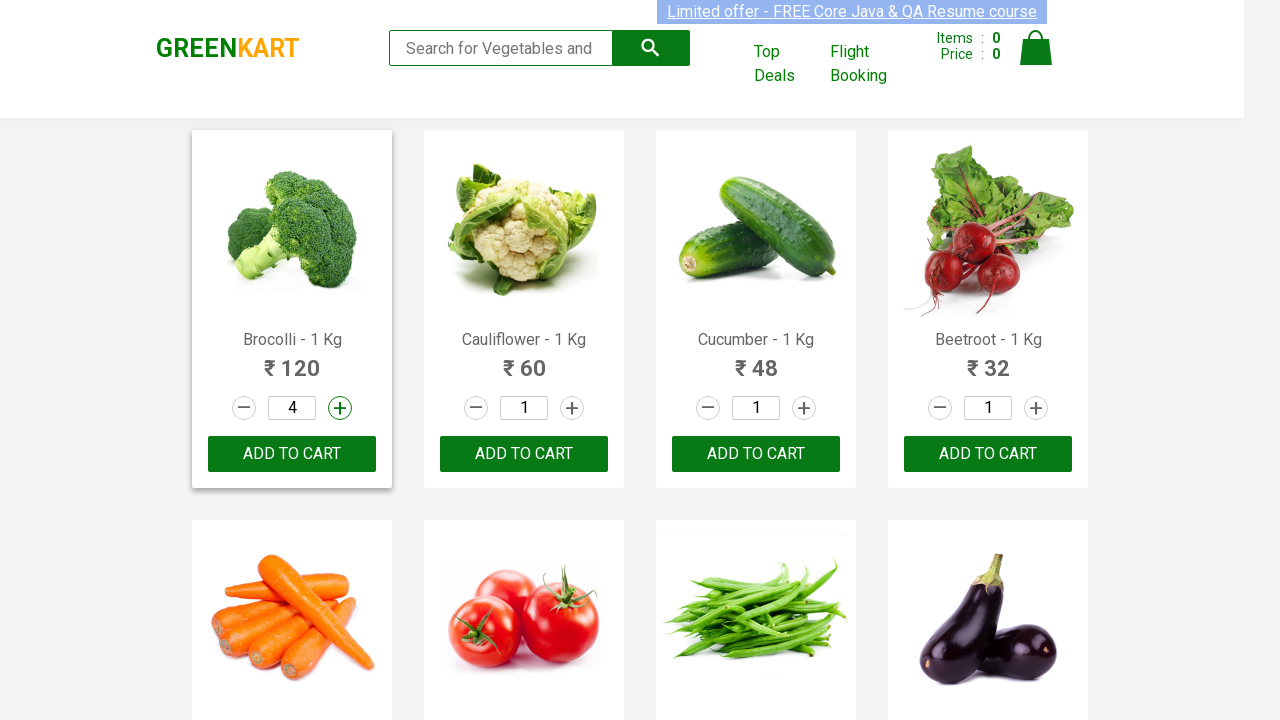

Waited for quantity value to update
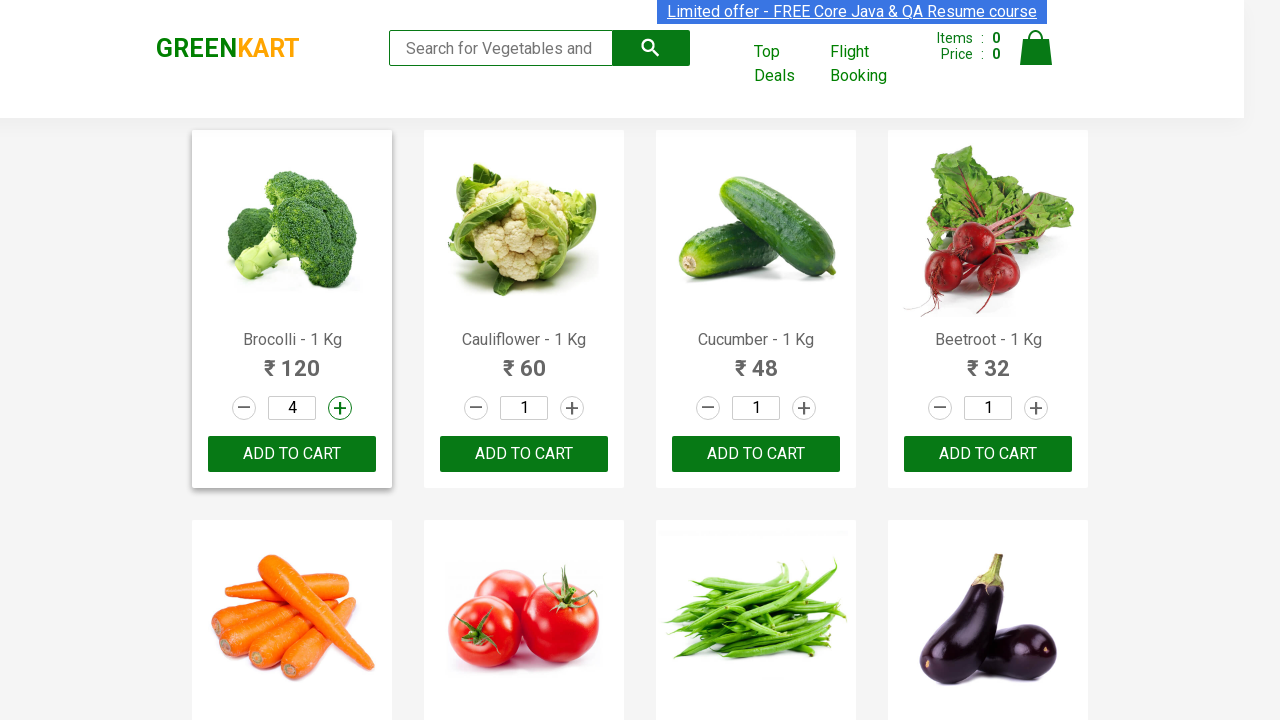

Clicked increment button at (340, 408) on xpath=//*[@class='increment']
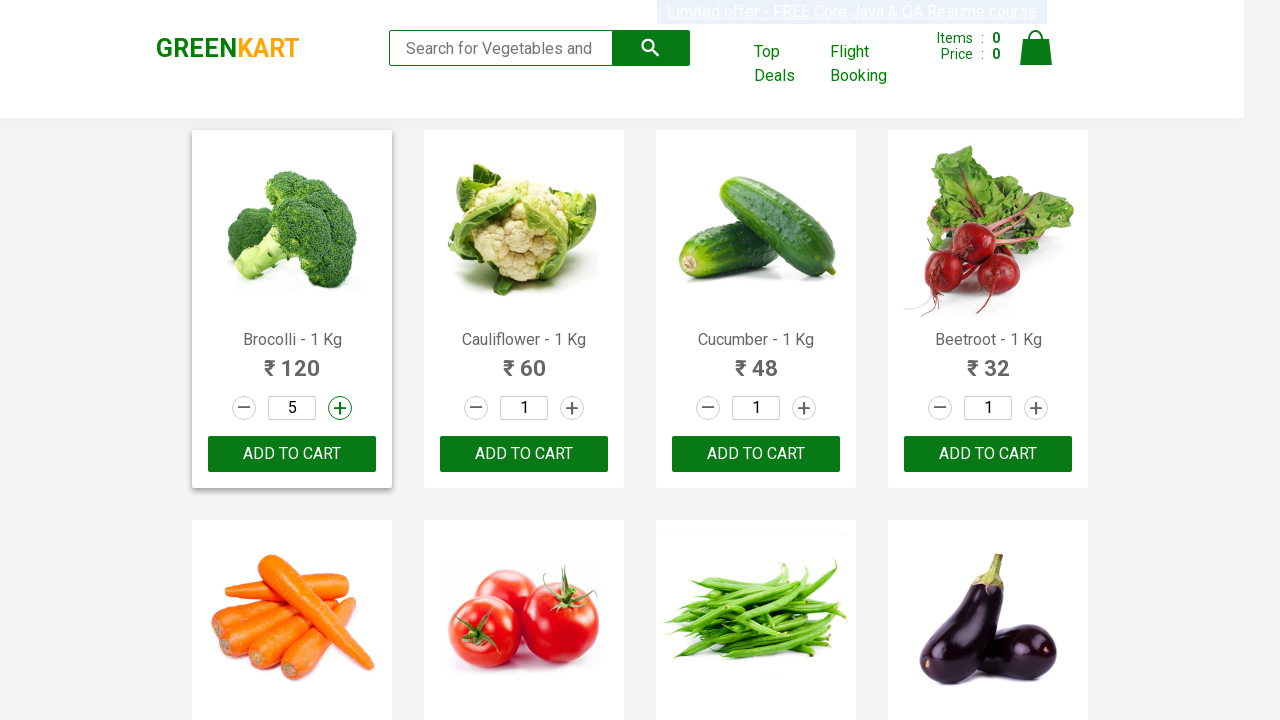

Waited for quantity value to update
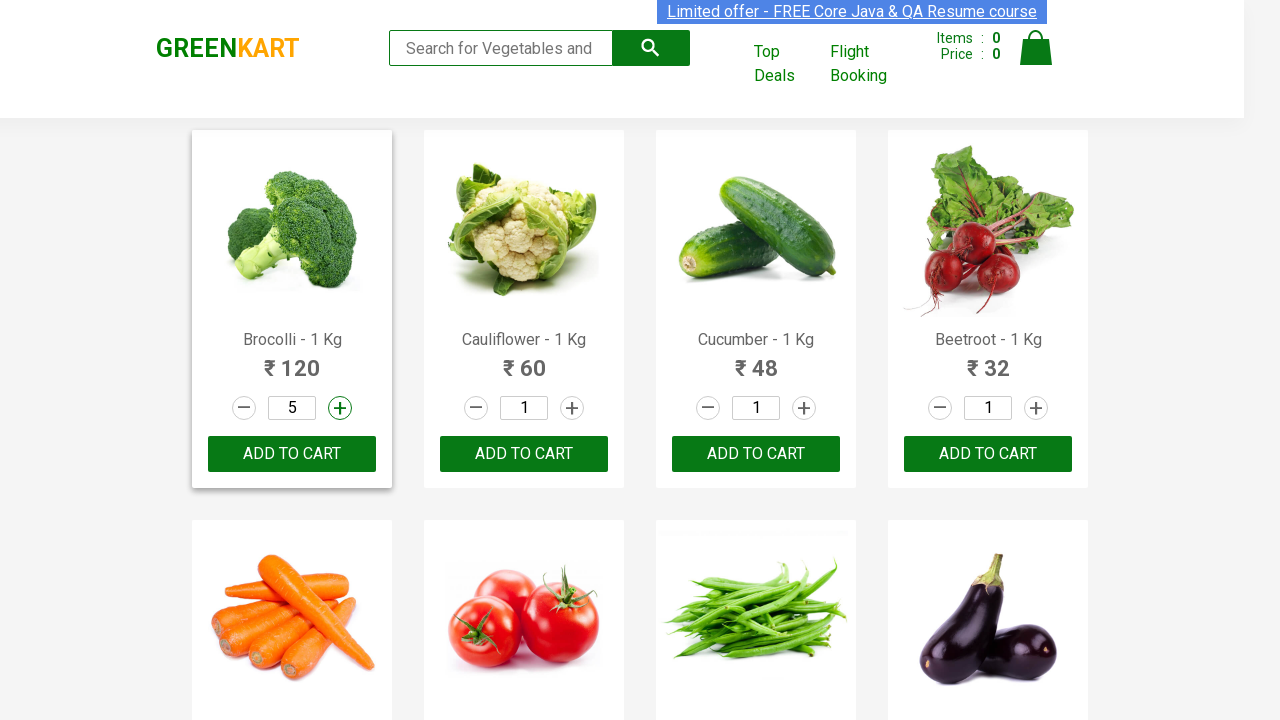

Verified input field is visible after incrementing quantity 4 times
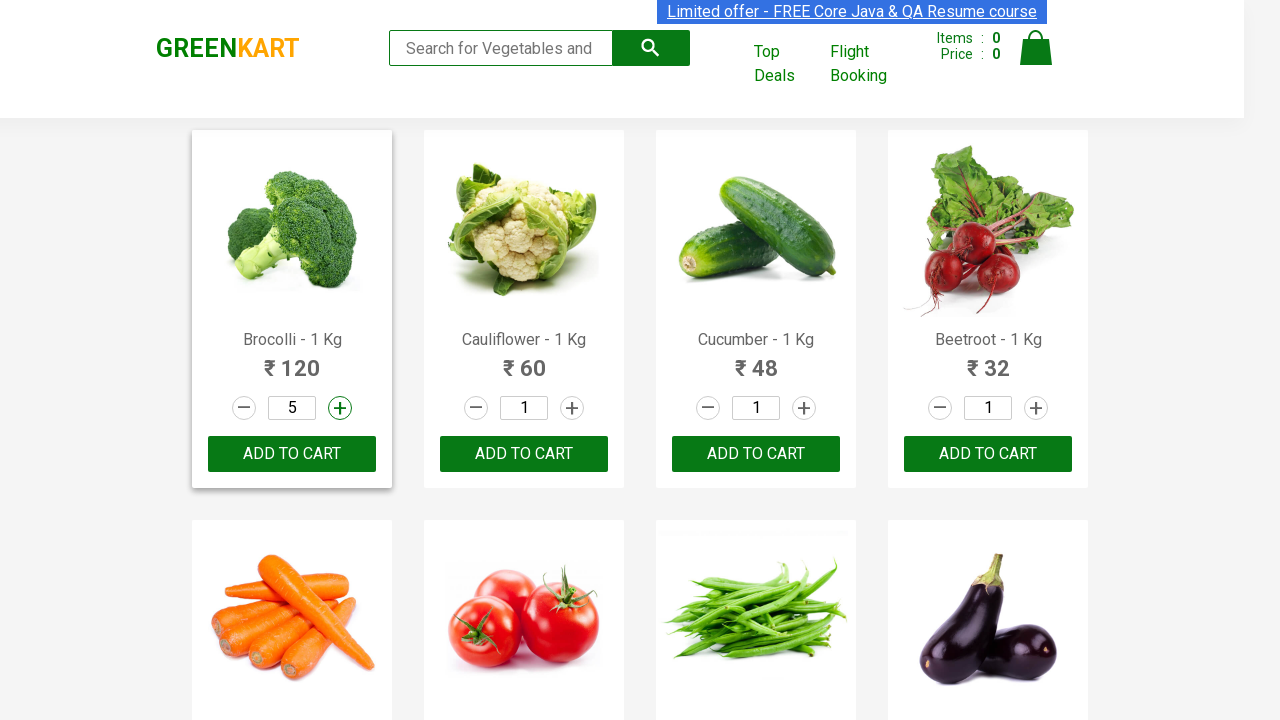

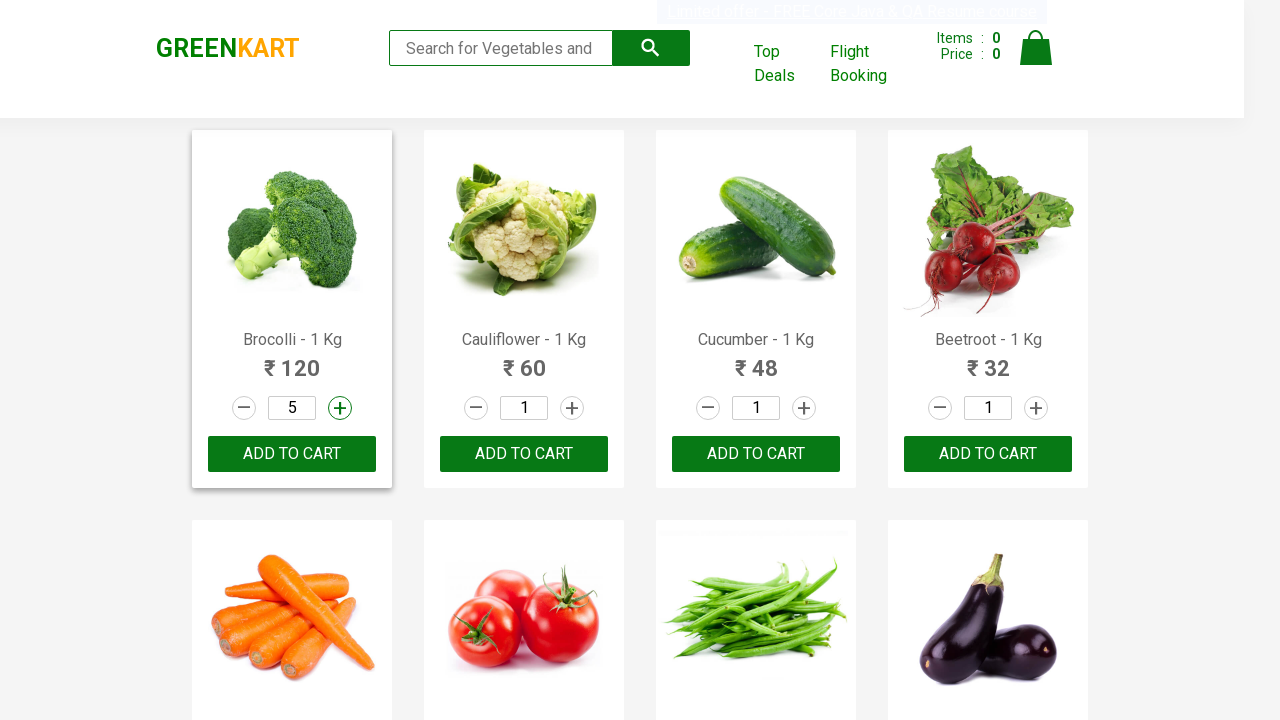